Tests keyboard interaction by performing PAGE_DOWN key presses on the jQuery UI droppable demo page to scroll down the page.

Starting URL: https://jqueryui.com/droppable/

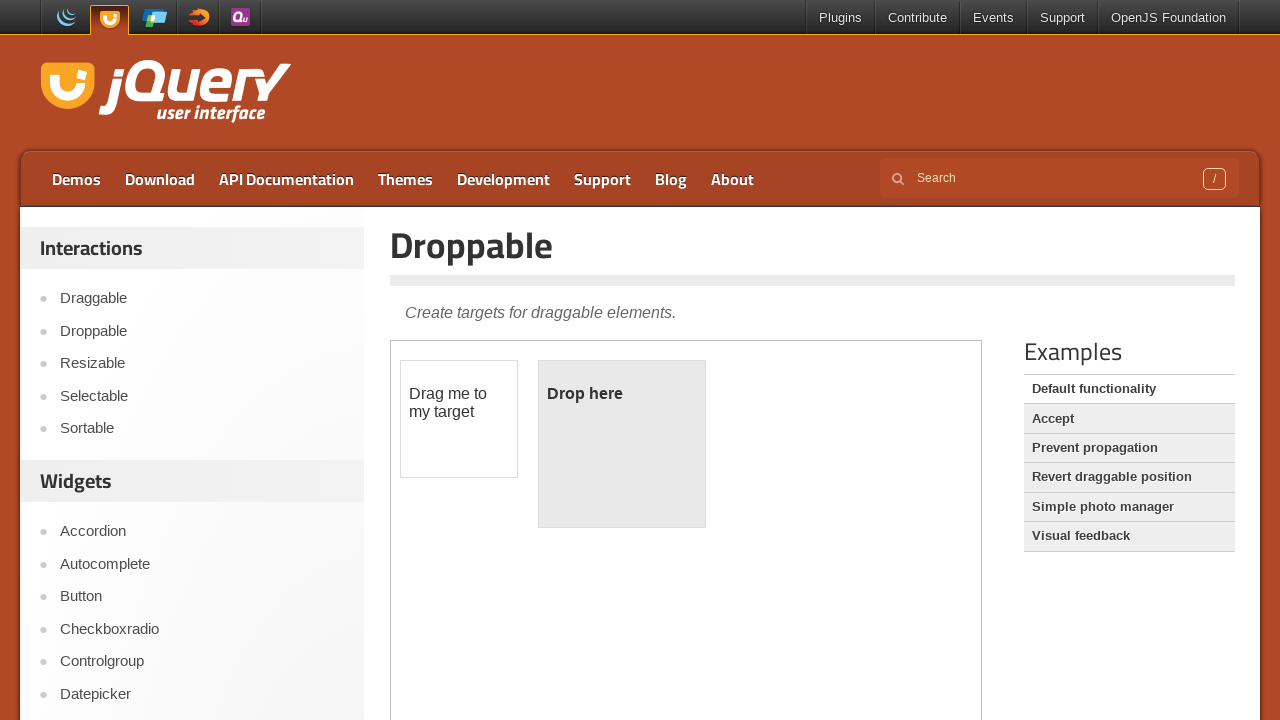

Waited for jQuery UI droppable demo page to load
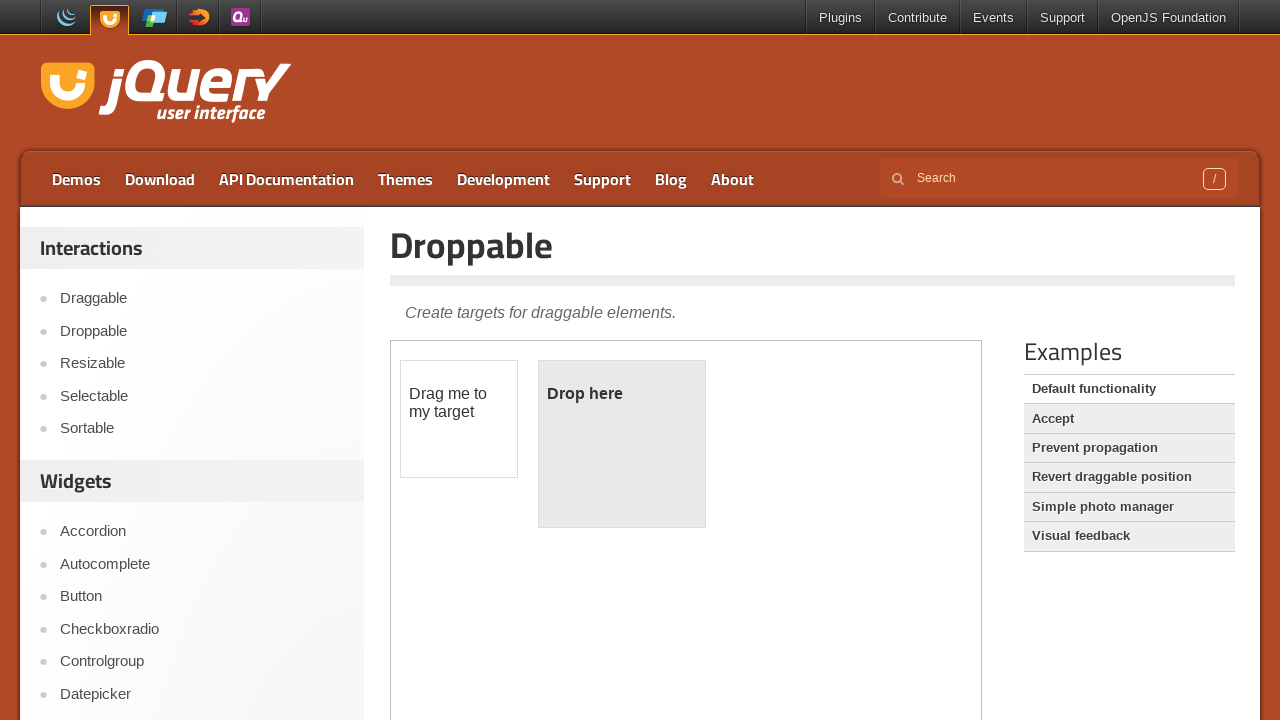

Pressed PAGE_DOWN key to scroll down the page
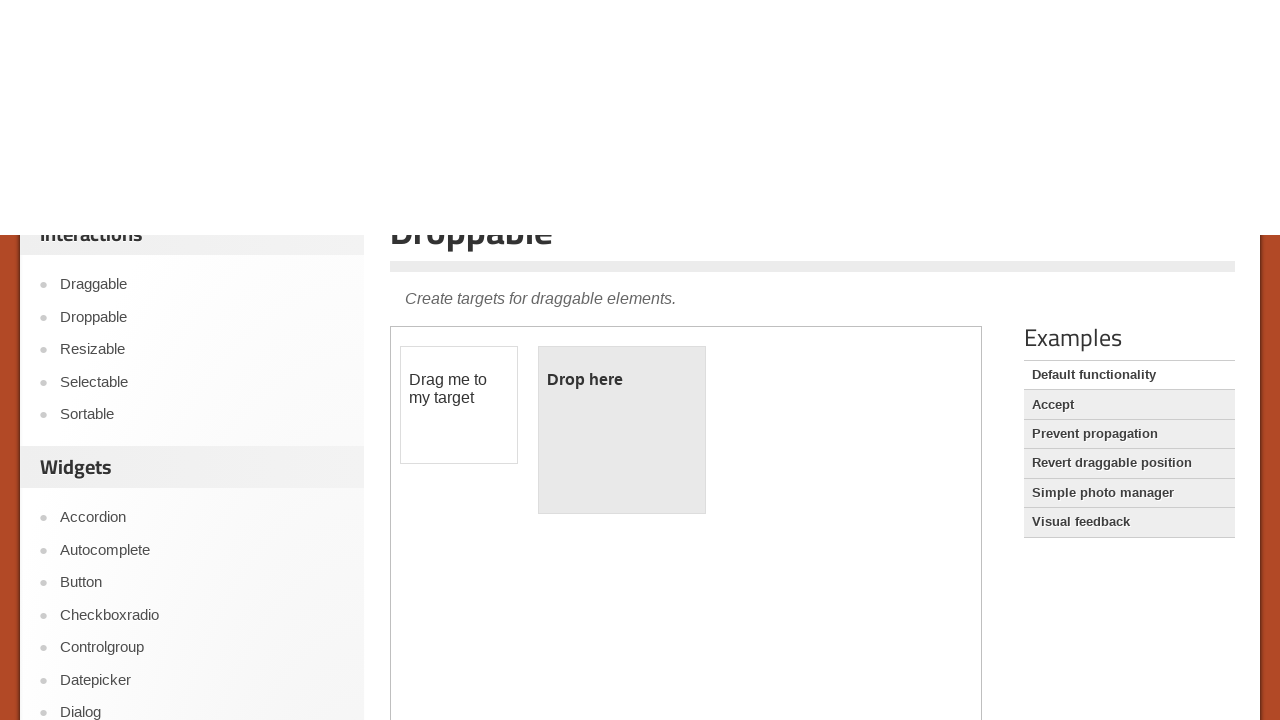

Waited 1 second for page to settle
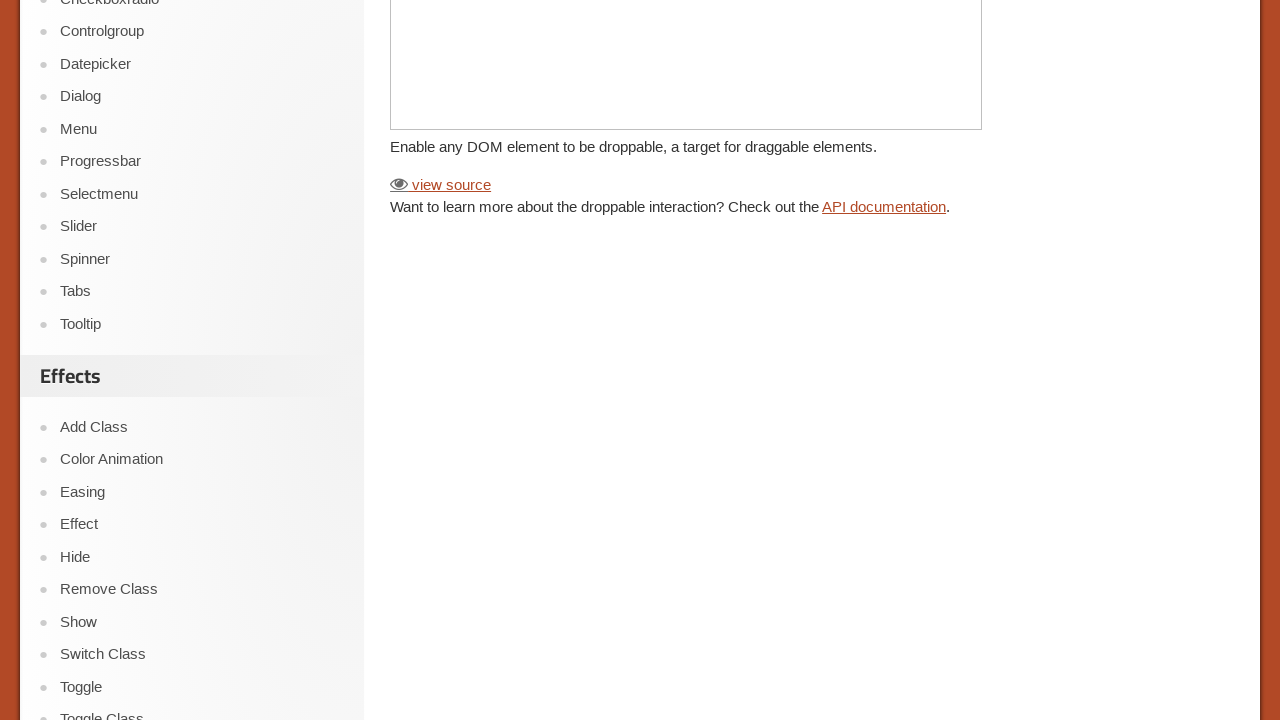

Pressed PAGE_DOWN key again to scroll further down
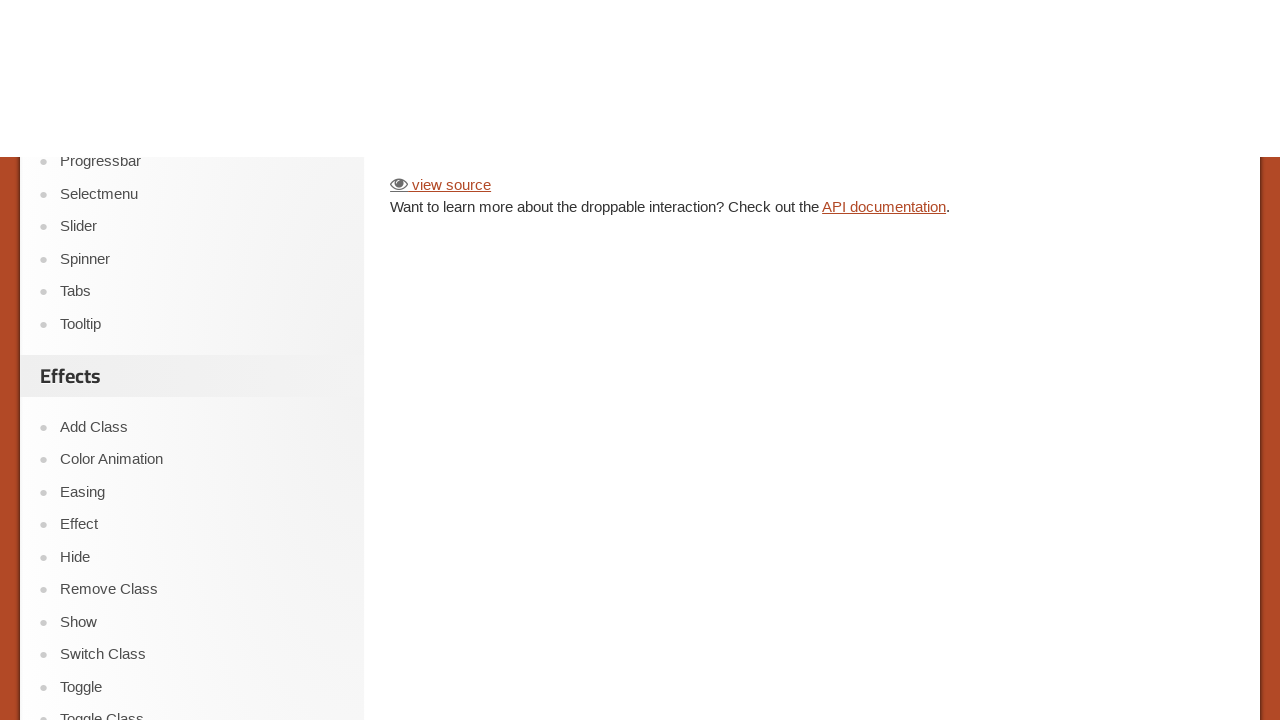

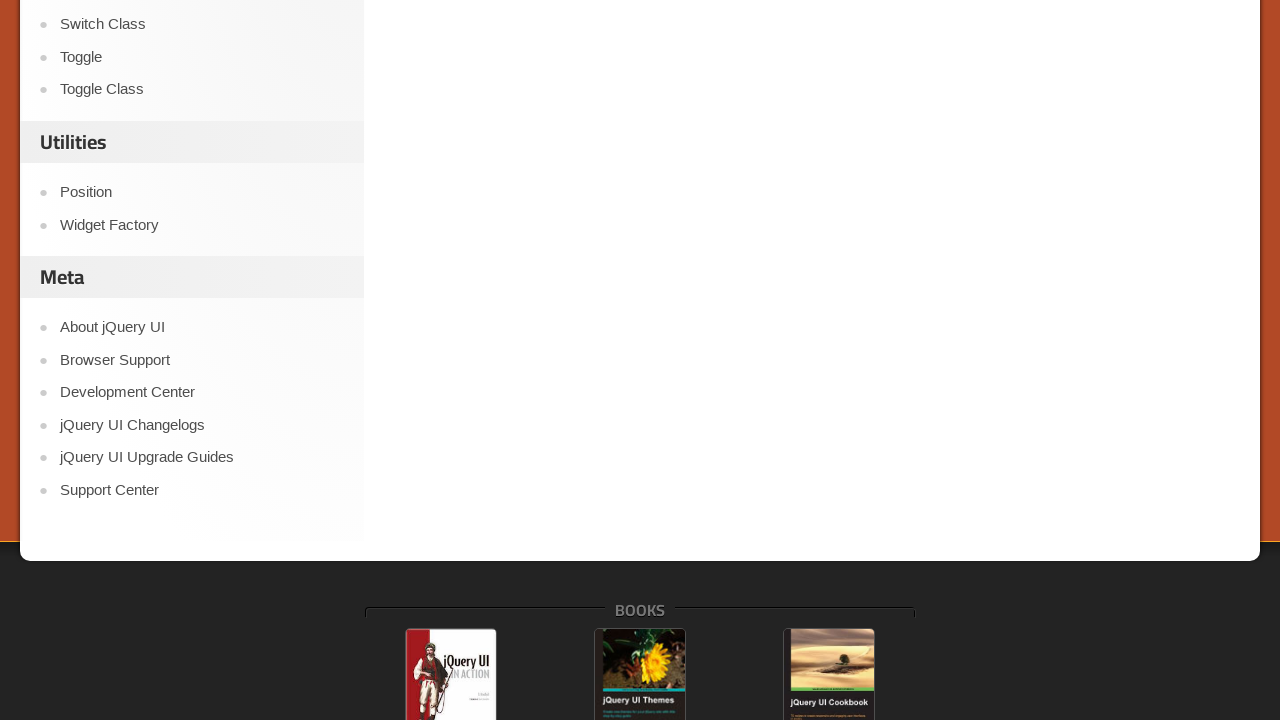